Tests dropdown menu functionality by clicking on the dropdown button and selecting the file upload option

Starting URL: https://formy-project.herokuapp.com/dropdown

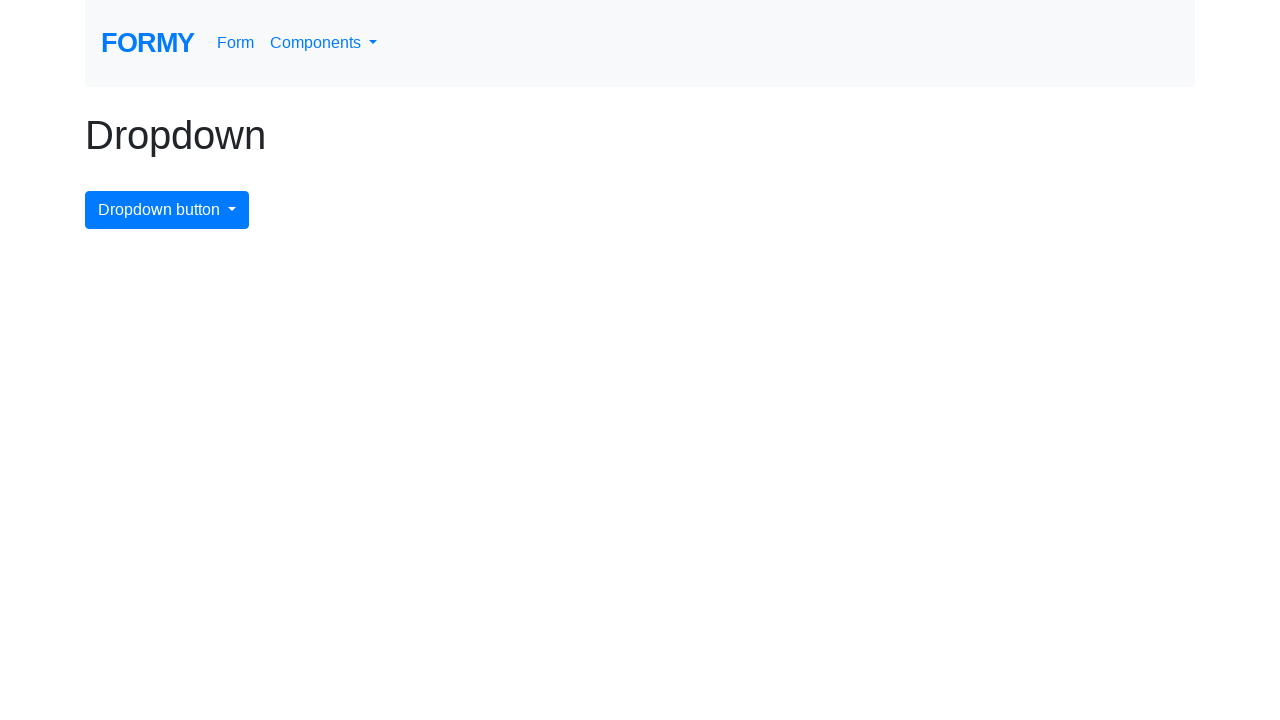

Clicked on dropdown menu button to open the dropdown at (167, 210) on #dropdownMenuButton
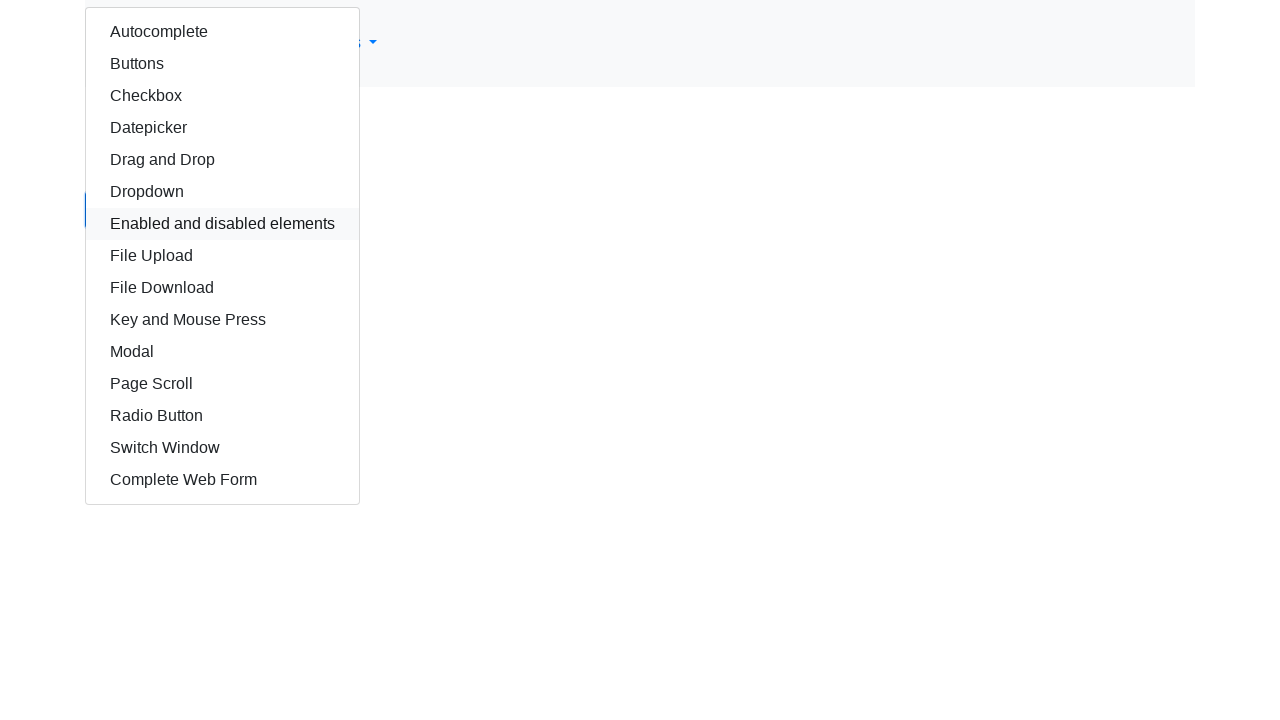

Clicked on file upload option in the dropdown menu at (222, 256) on xpath=/html/body/div/div/div/a[8]
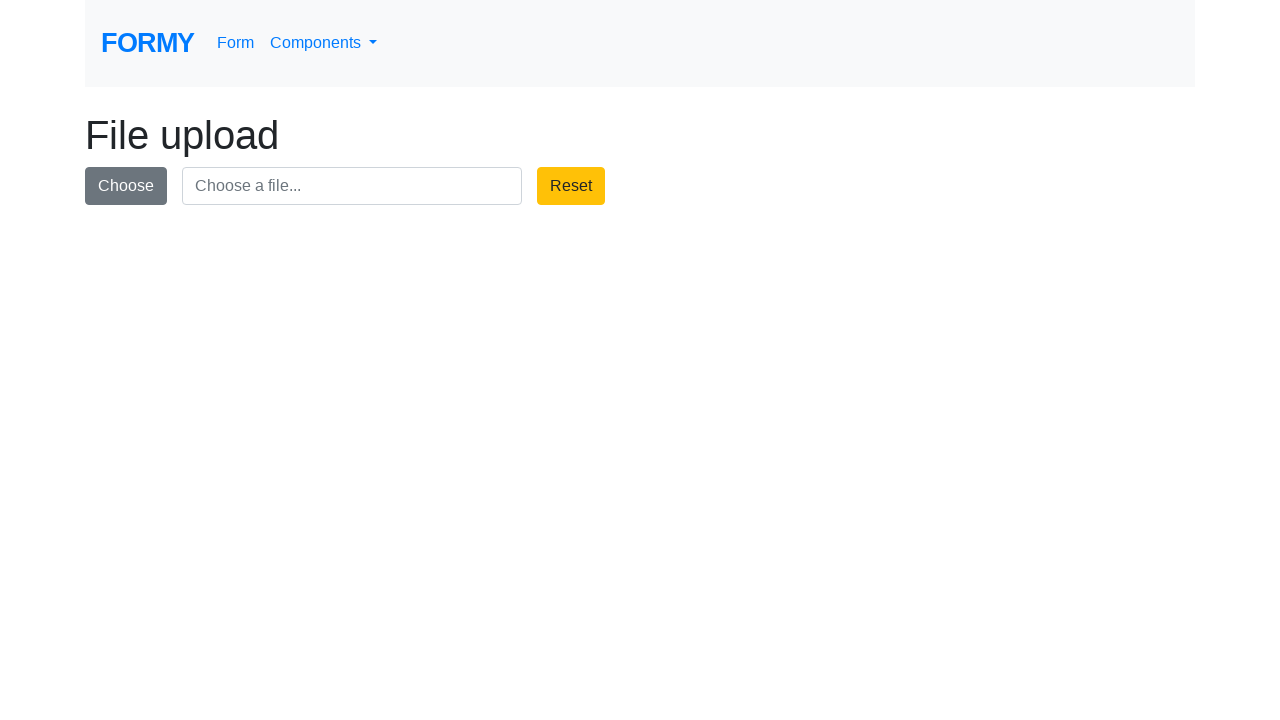

Navigation completed and page loaded
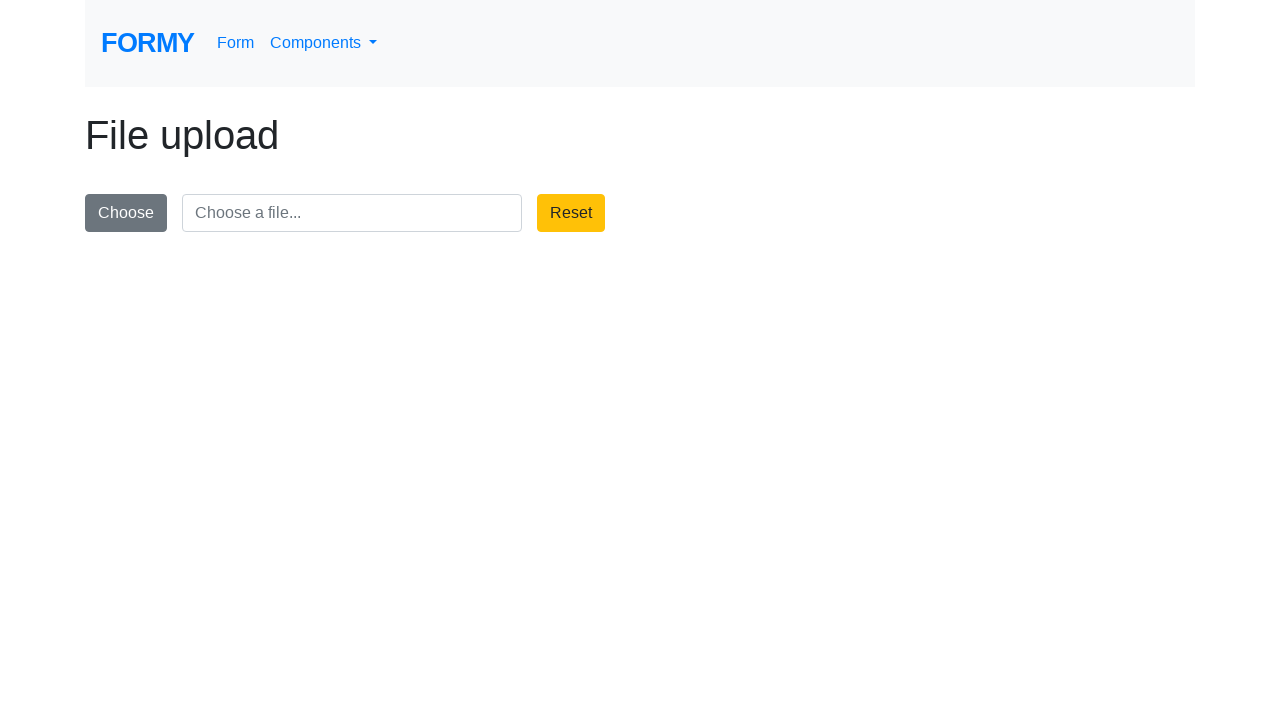

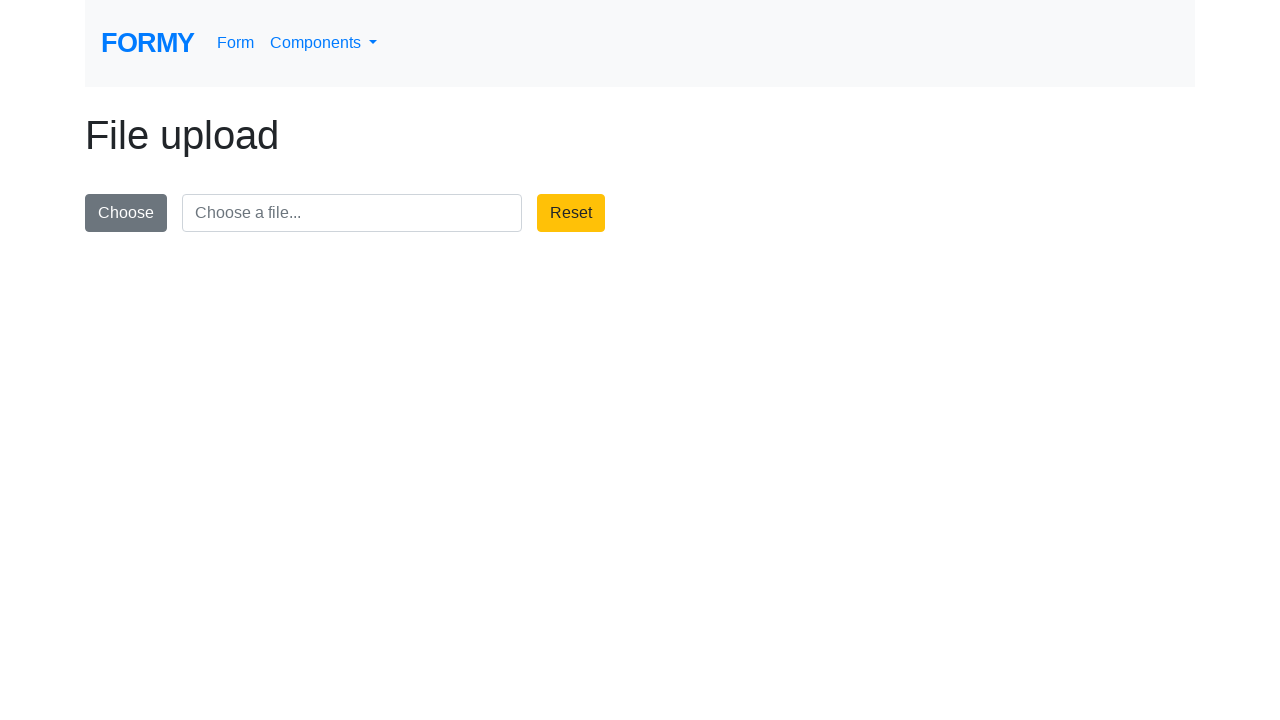